Tests clicking the Next - Do More button and verifies navigation to learn section

Starting URL: https://neuronpedia.org/gemma-scope#steer

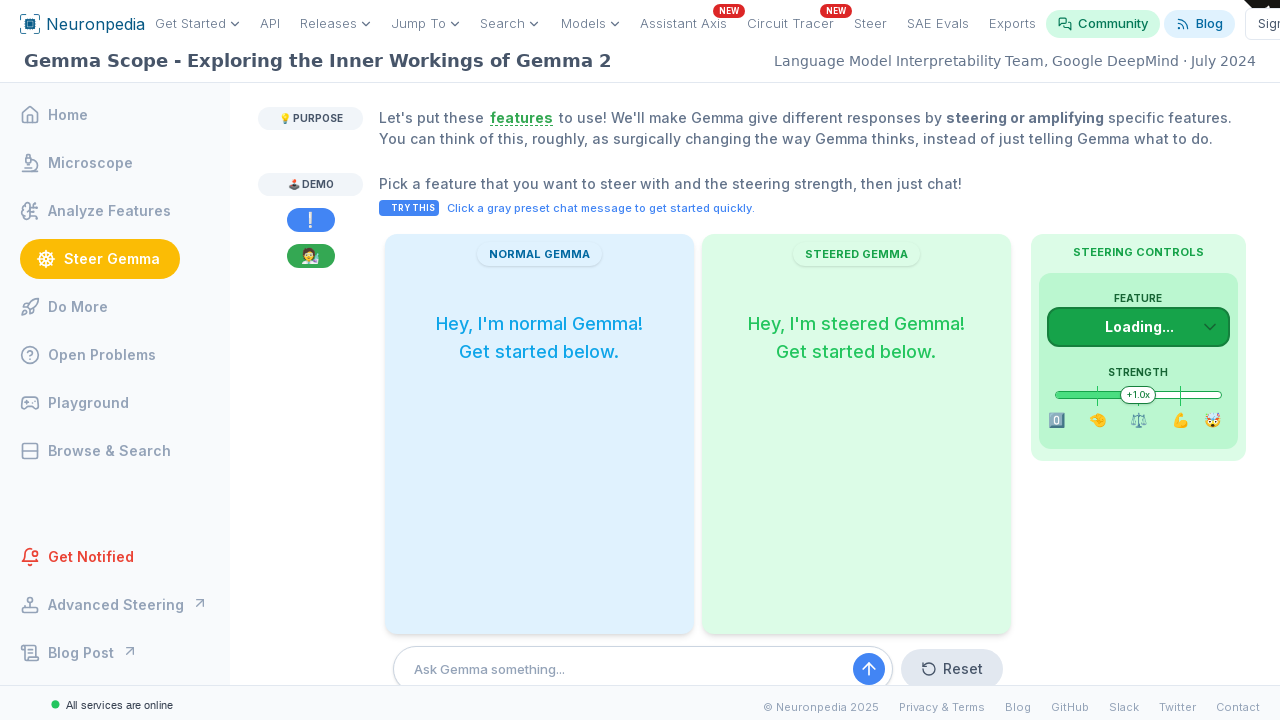

Clicked 'Next - Do More' button at (467, 540) on internal:text="Next - Do More"i
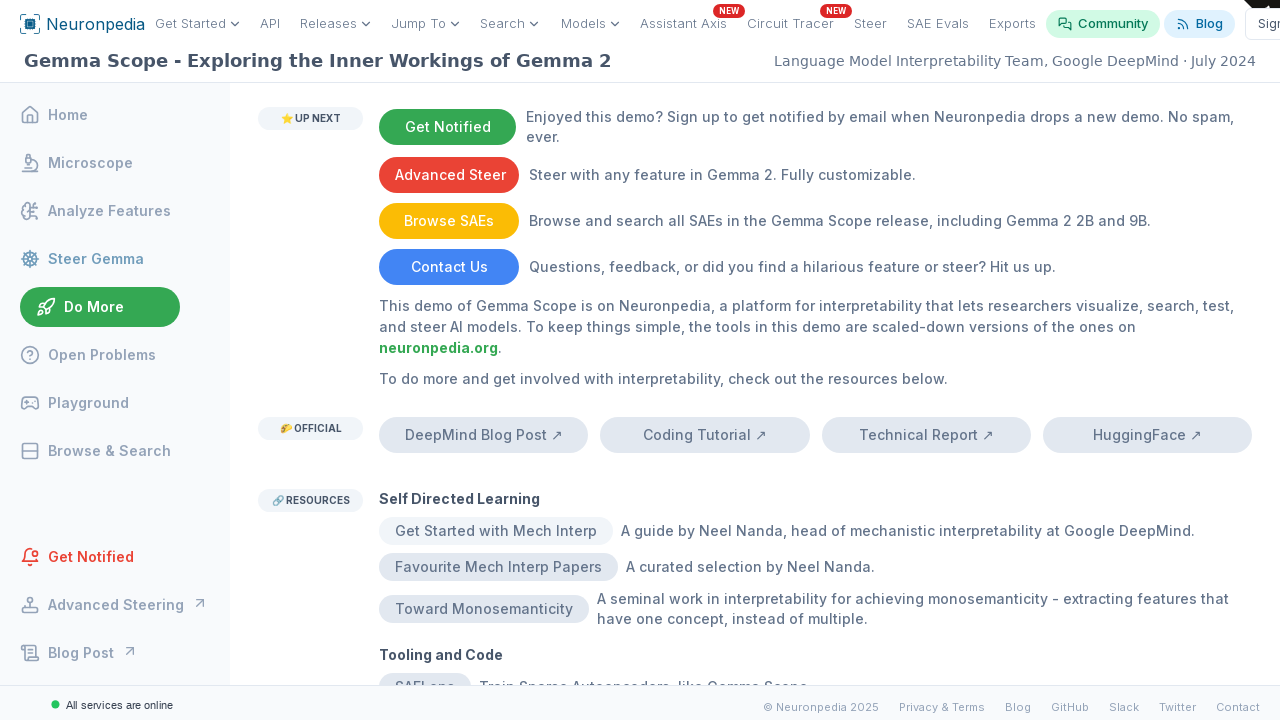

Verified navigation to learn section (URL changed to gemma-scope#learn)
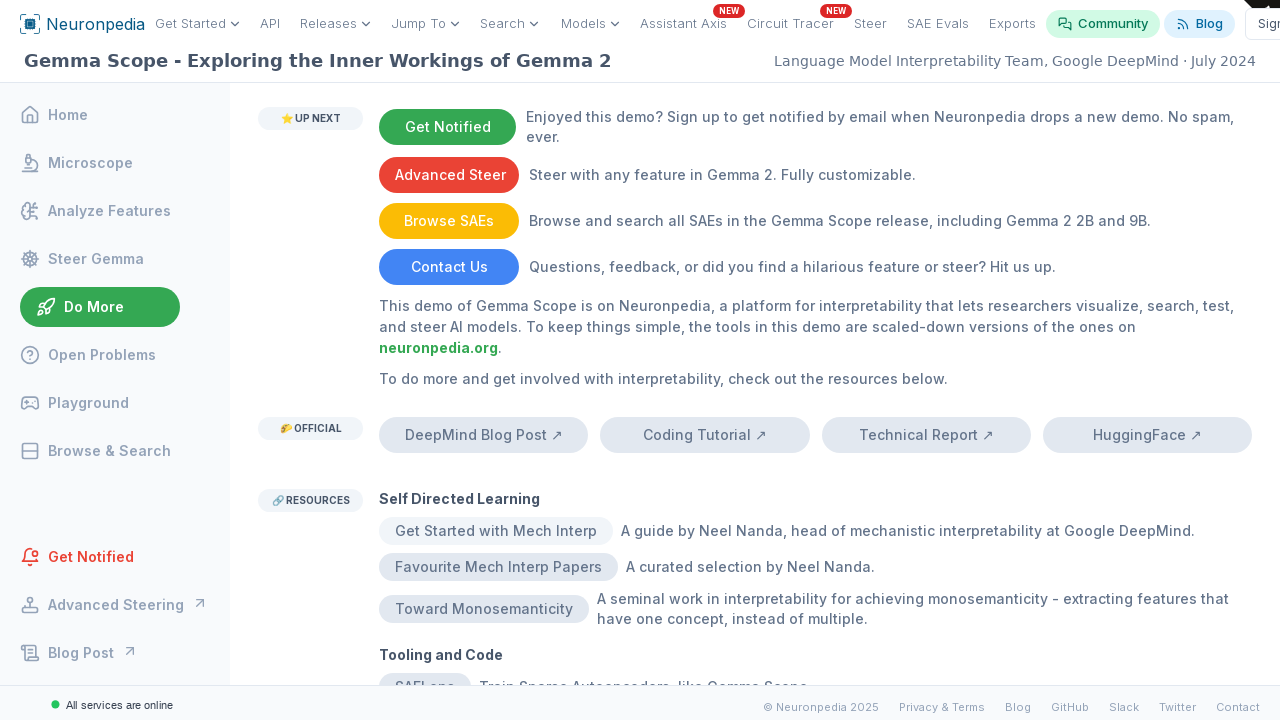

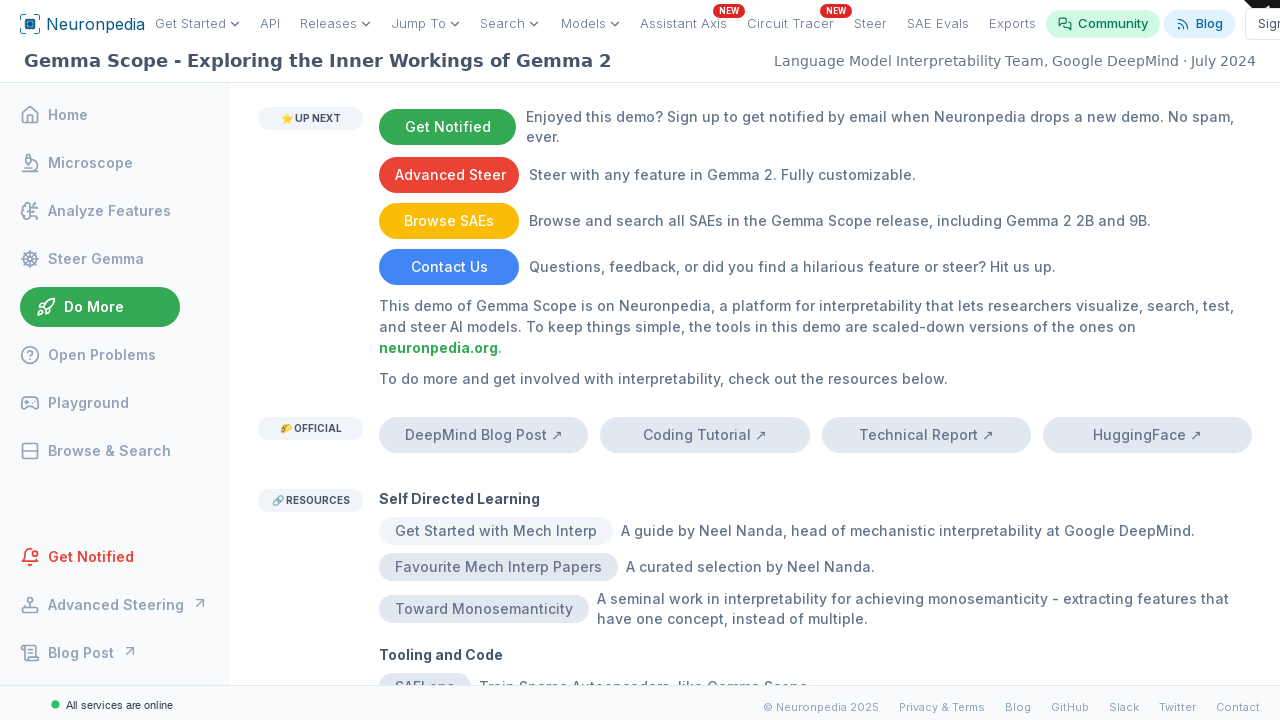